Tests that clicking Clear completed removes completed items from the list.

Starting URL: https://demo.playwright.dev/todomvc

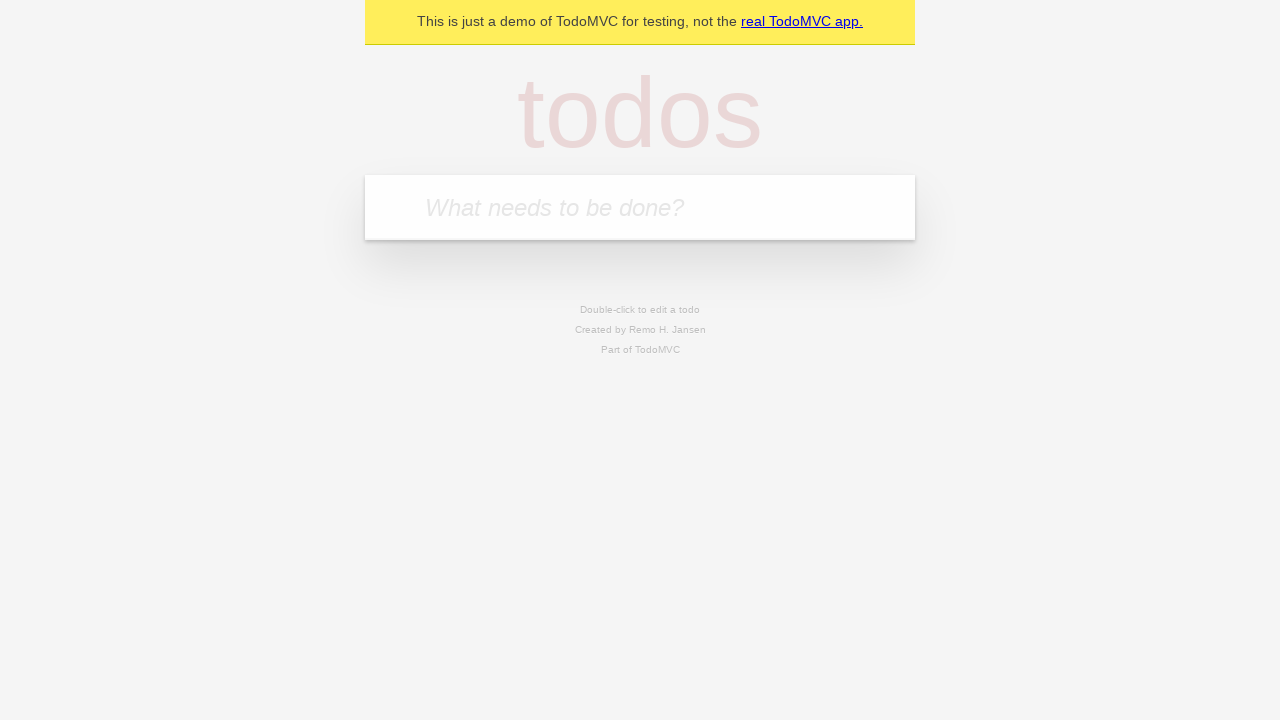

Filled todo input with 'buy some cheese' on internal:attr=[placeholder="What needs to be done?"i]
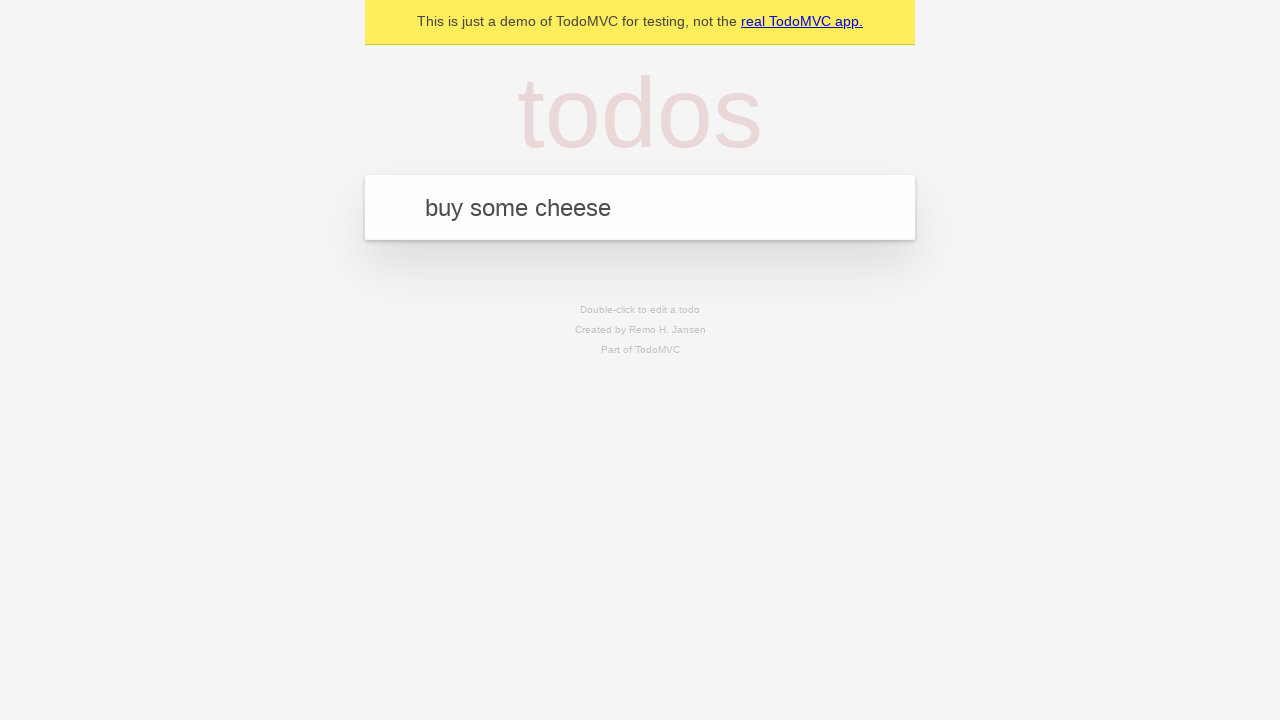

Pressed Enter to add first todo on internal:attr=[placeholder="What needs to be done?"i]
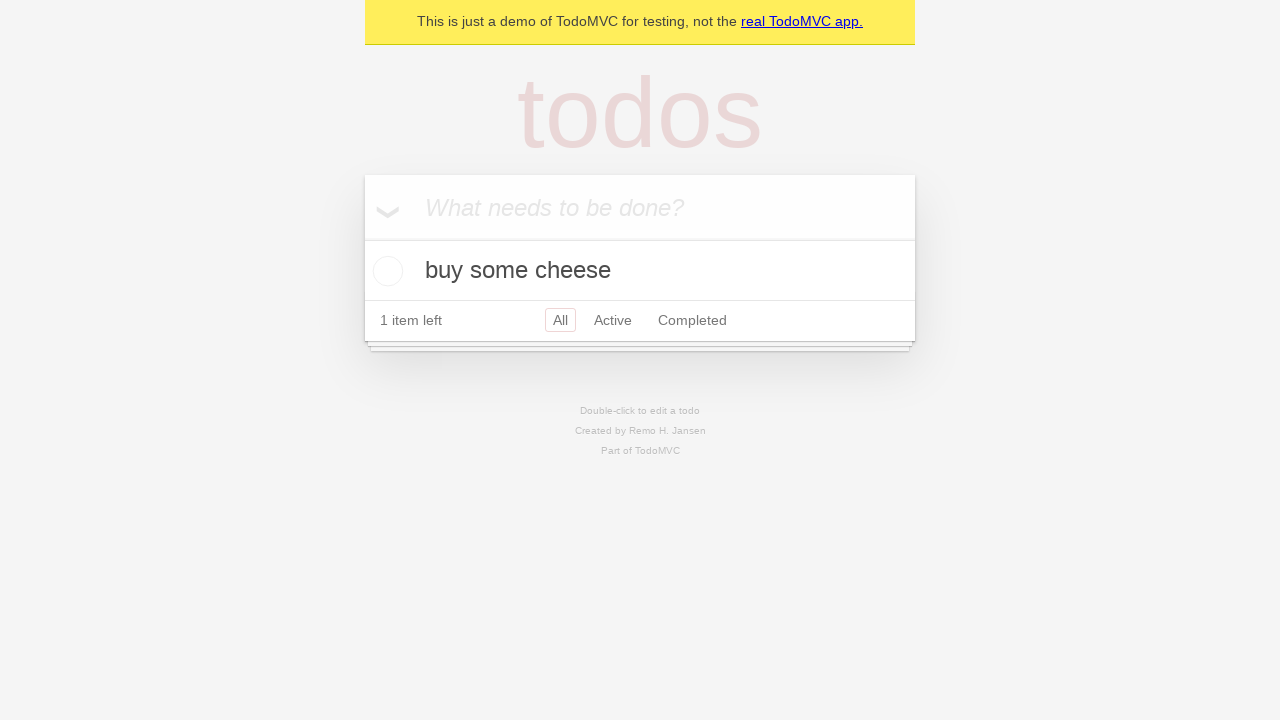

Filled todo input with 'feed the cat' on internal:attr=[placeholder="What needs to be done?"i]
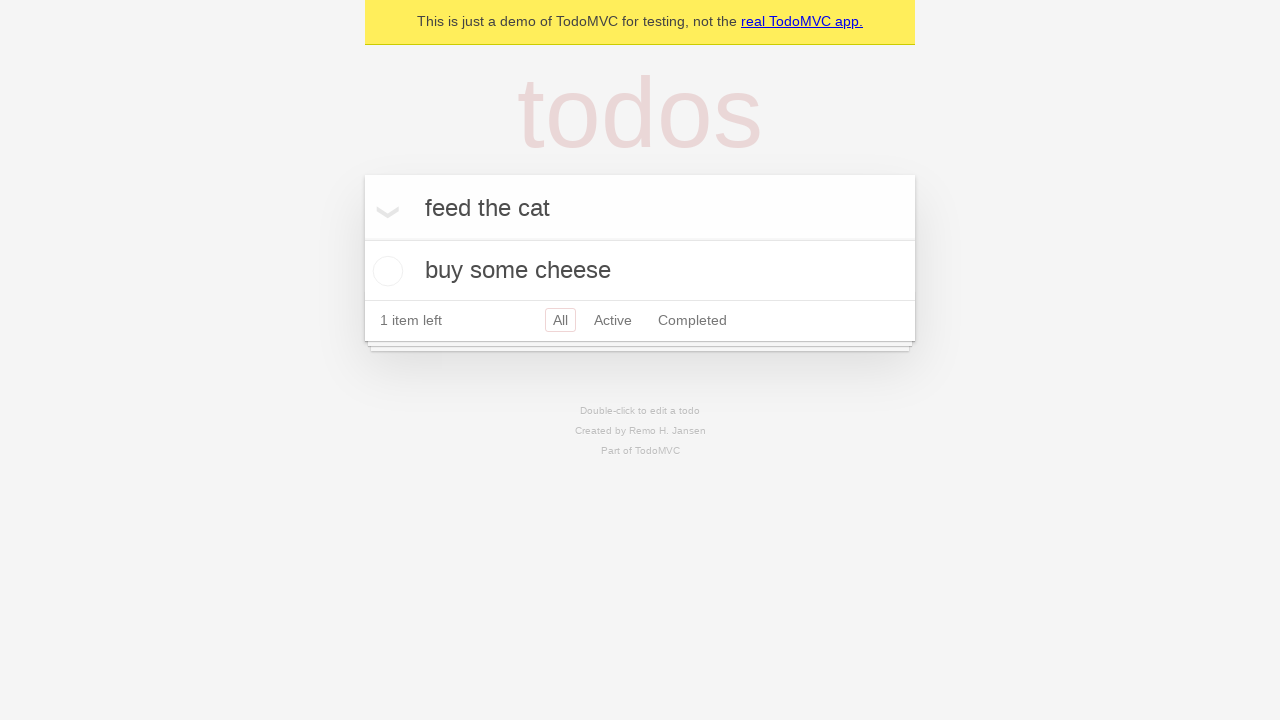

Pressed Enter to add second todo on internal:attr=[placeholder="What needs to be done?"i]
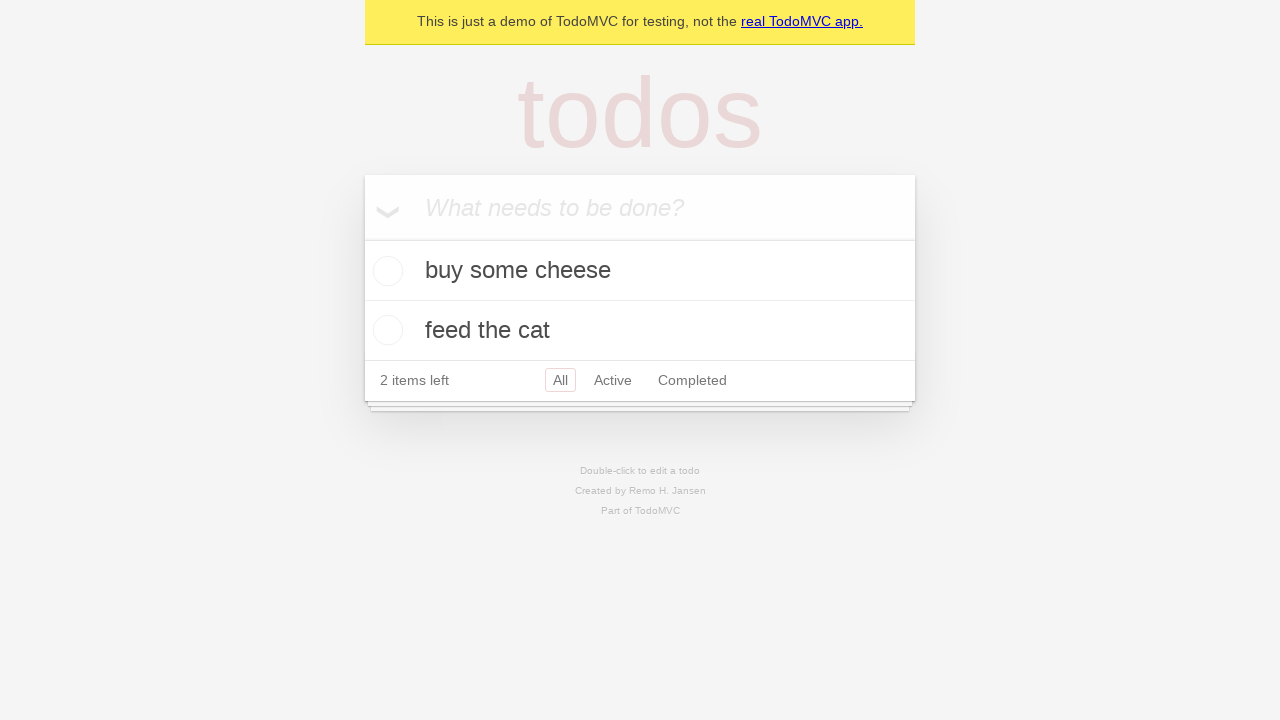

Filled todo input with 'book a doctors appointment' on internal:attr=[placeholder="What needs to be done?"i]
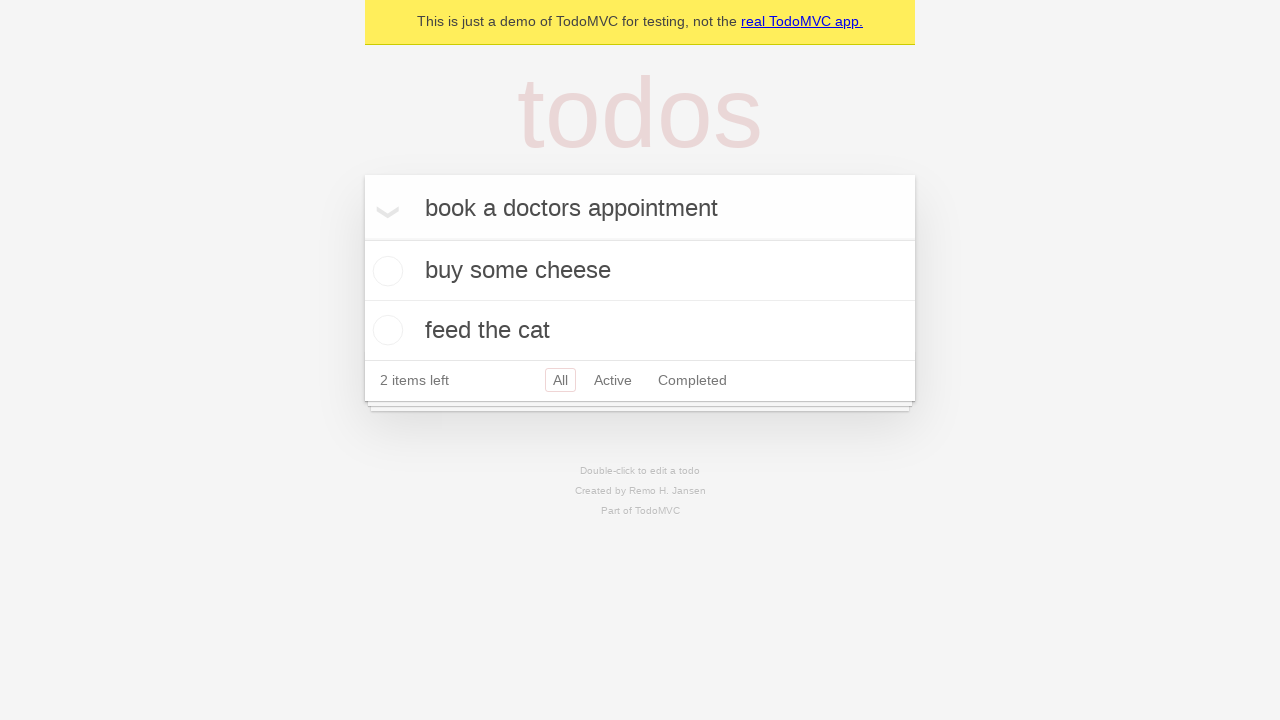

Pressed Enter to add third todo on internal:attr=[placeholder="What needs to be done?"i]
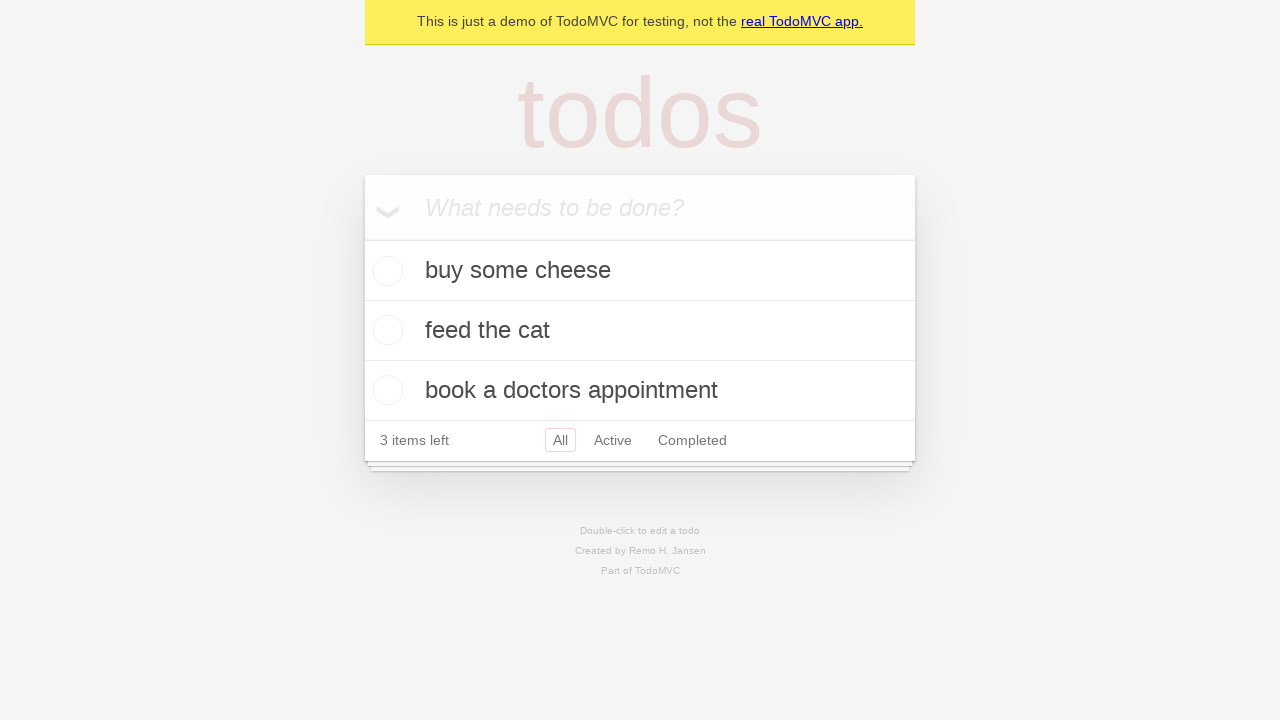

Checked the second todo item (feed the cat) at (385, 330) on internal:testid=[data-testid="todo-item"s] >> nth=1 >> internal:role=checkbox
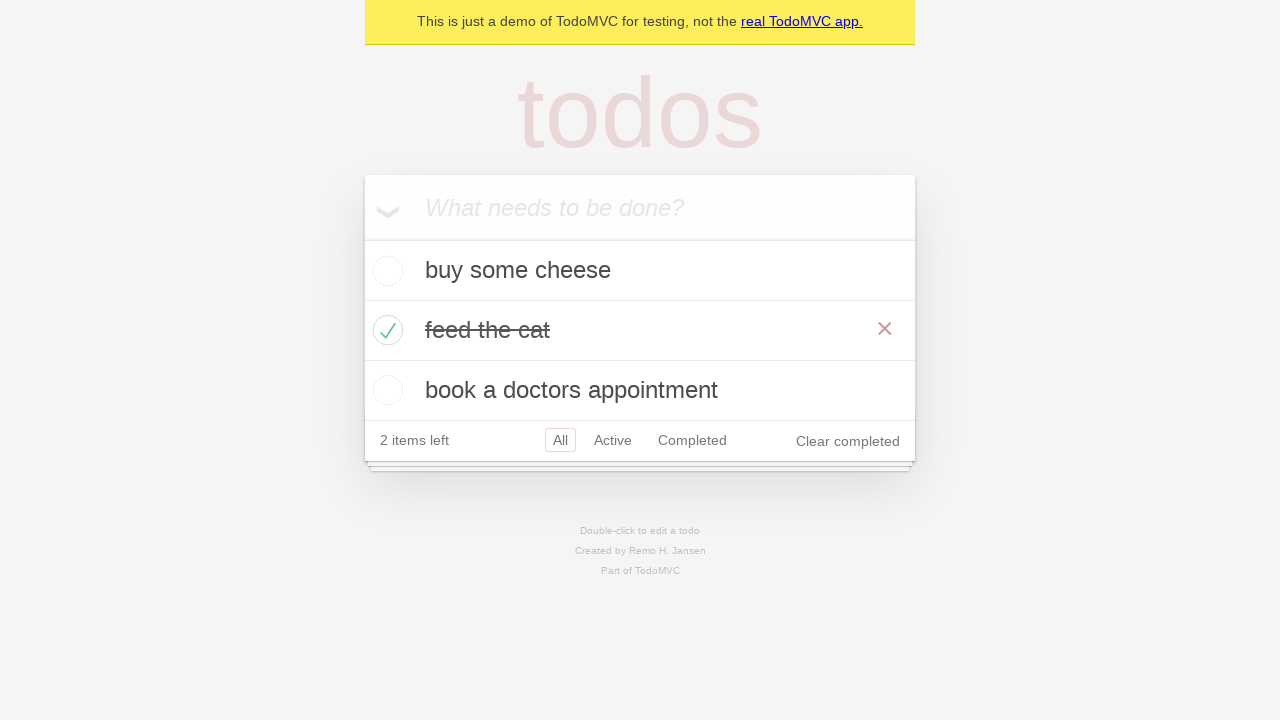

Clicked 'Clear completed' button to remove completed items at (848, 441) on internal:role=button[name="Clear completed"i]
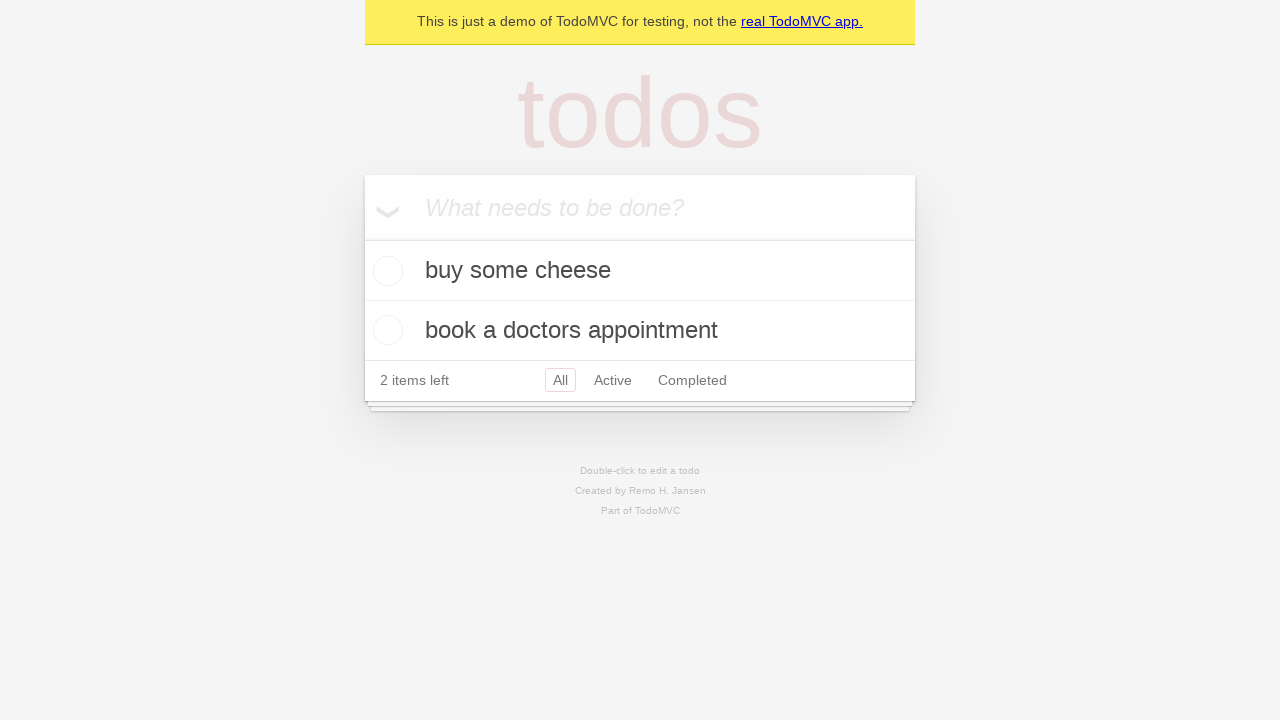

Waited for todo items to update after clearing completed
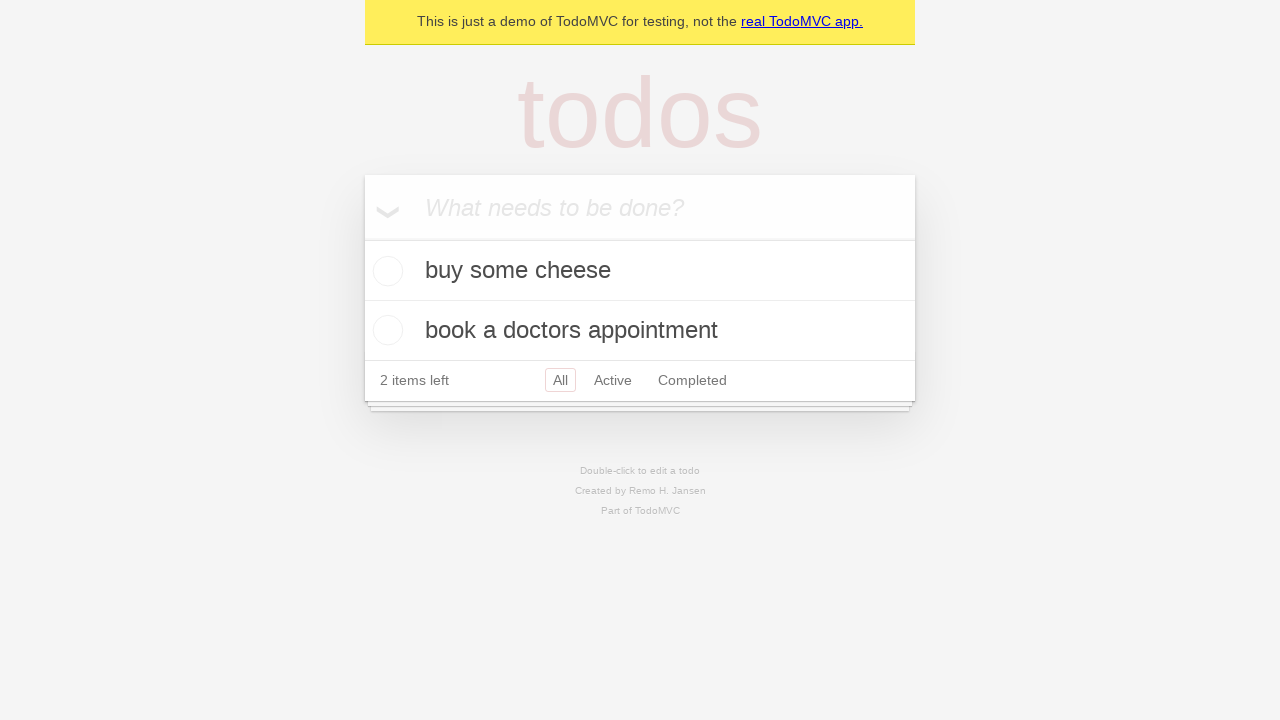

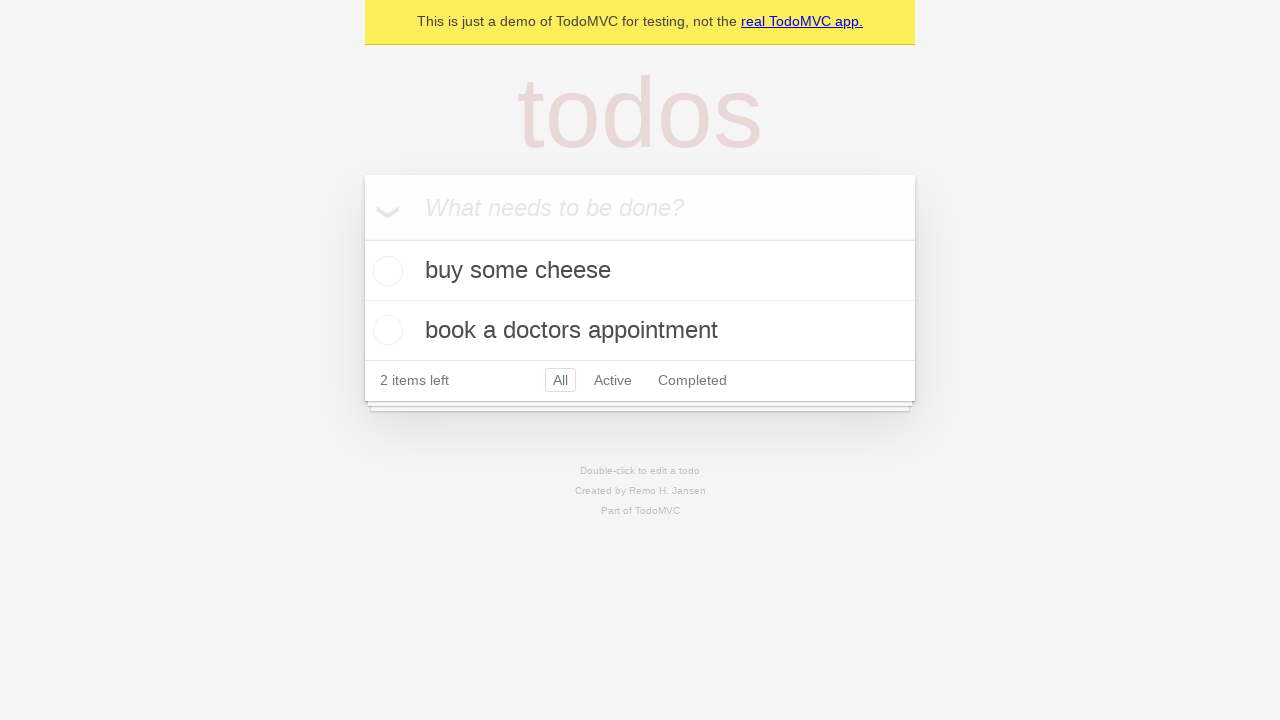